Tests browser tab/window handling by navigating to W3Schools Try-it editor, switching to an iframe, clicking a button that opens a new window, and then switching to the newly opened window.

Starting URL: https://www.w3schools.com/jsref/tryit.asp?filename=tryjsref_win_open

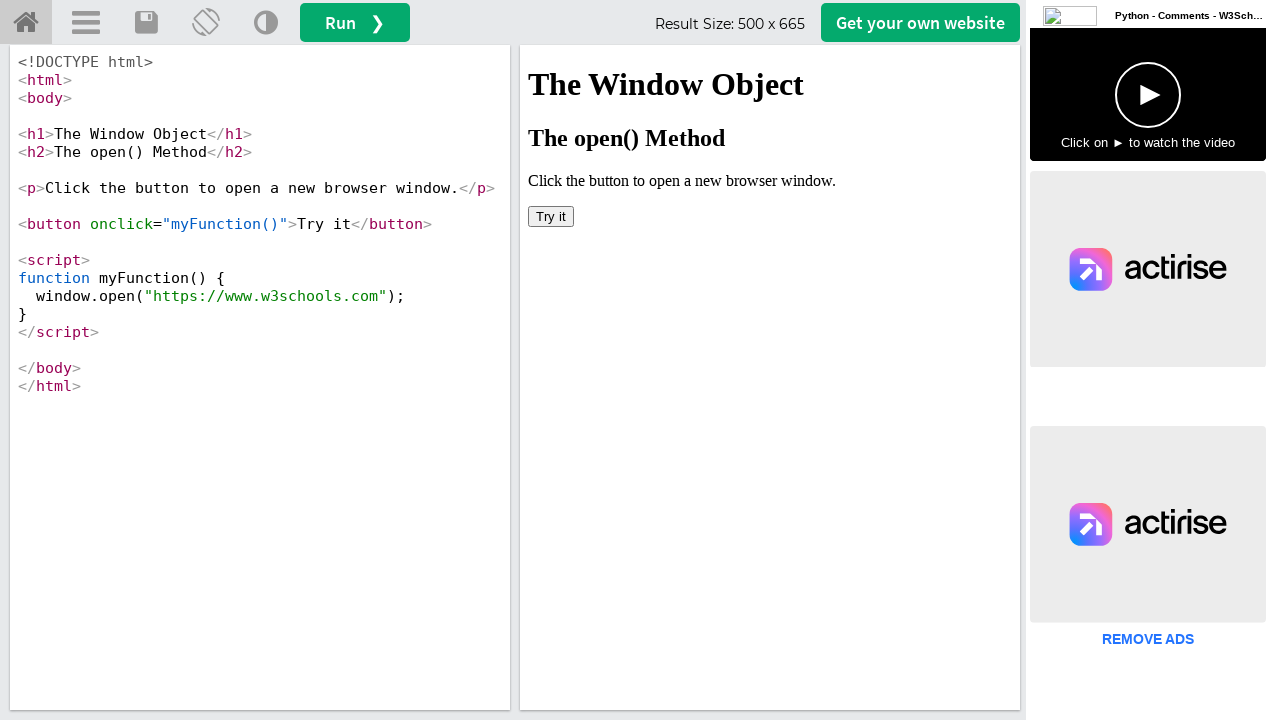

Located iframe with ID 'iframeResult'
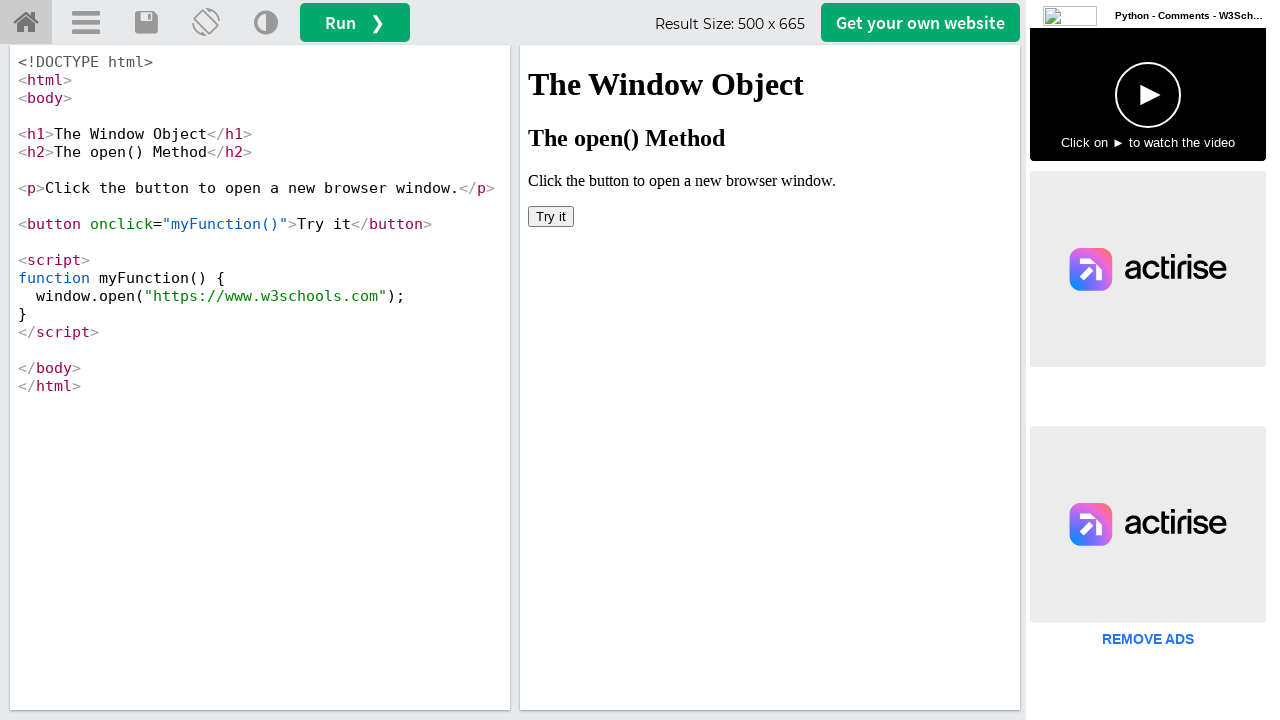

Clicked 'Try it' button inside iframe, new window opening at (551, 216) on #iframeResult >> internal:control=enter-frame >> xpath=//button[text()='Try it']
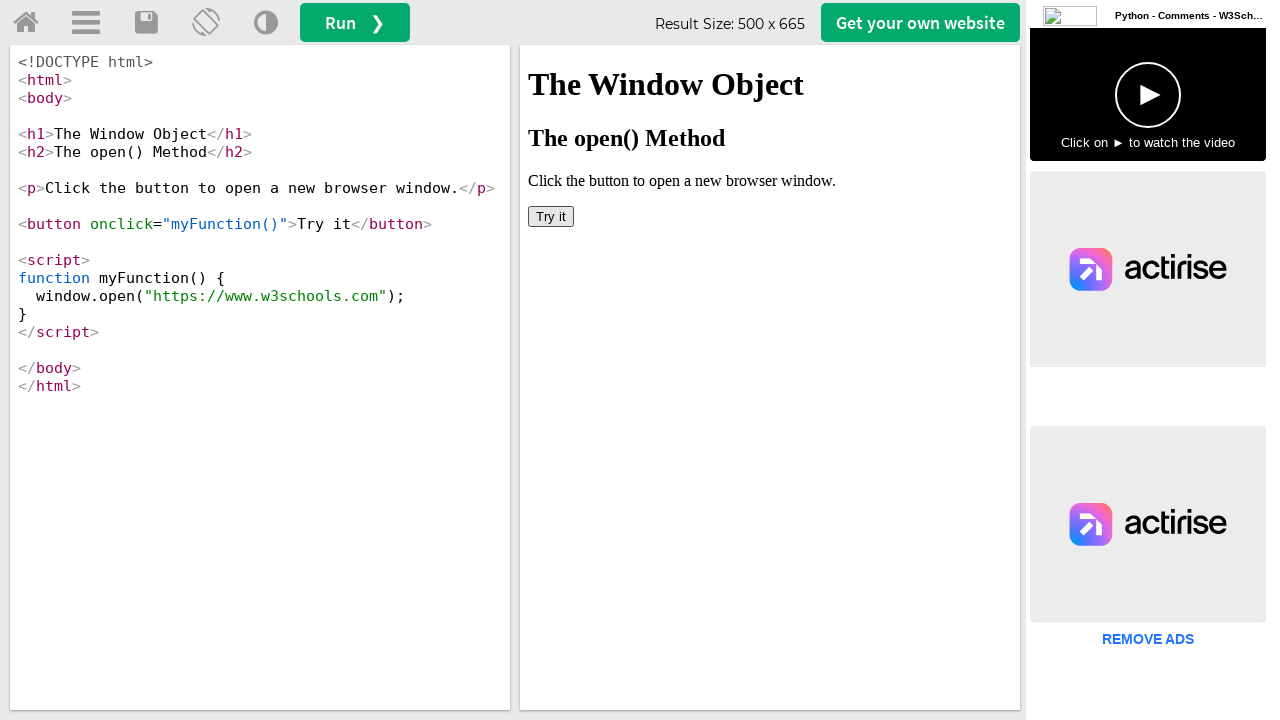

New page/window reference obtained
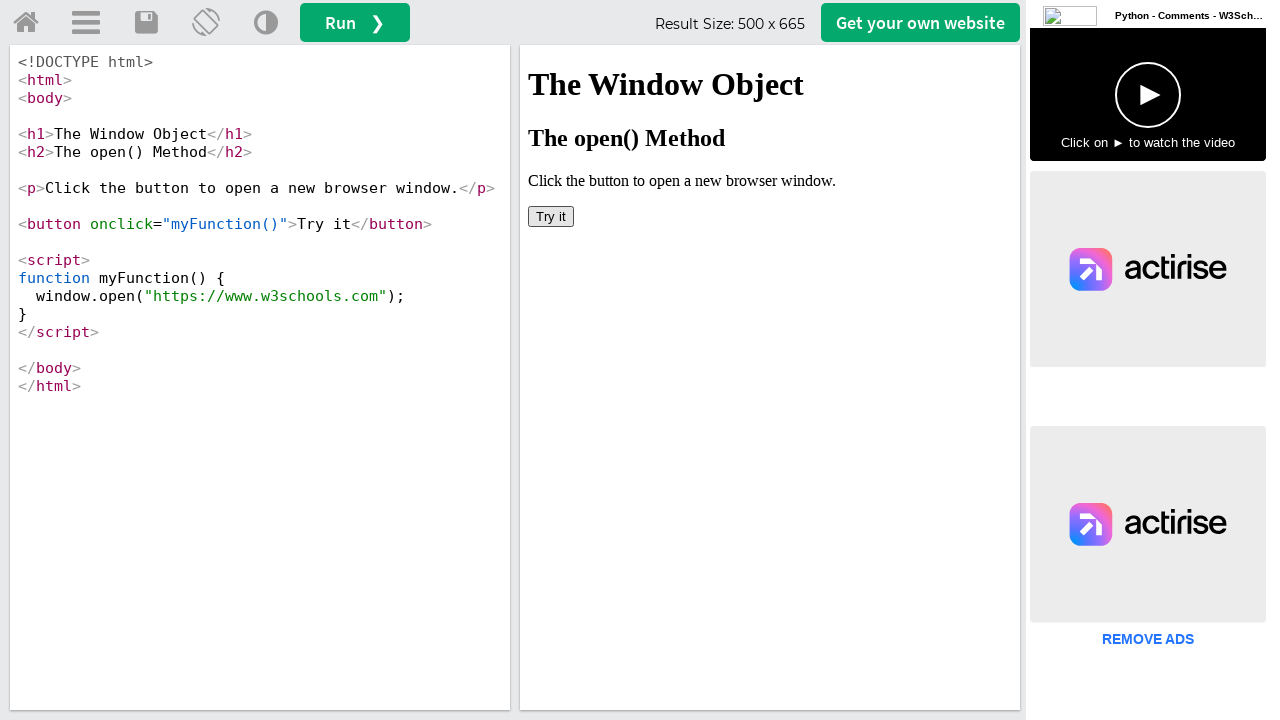

New page finished loading
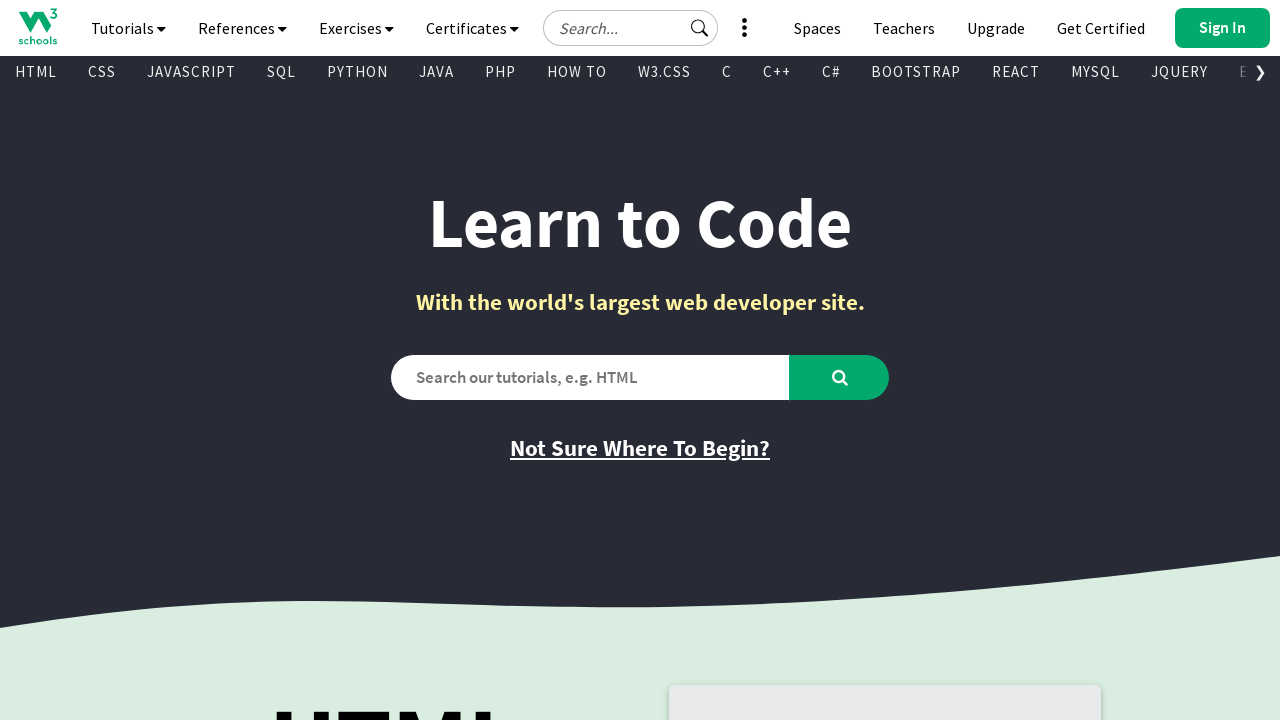

Verified new page title: W3Schools Online Web Tutorials
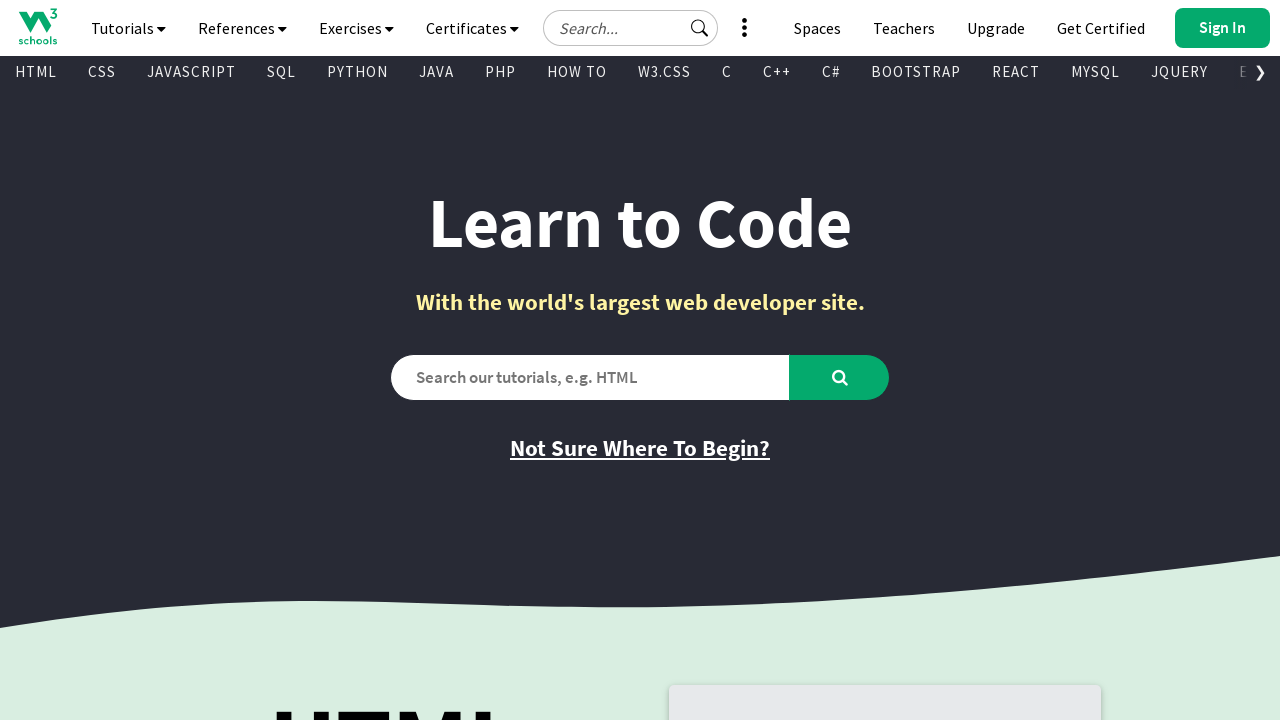

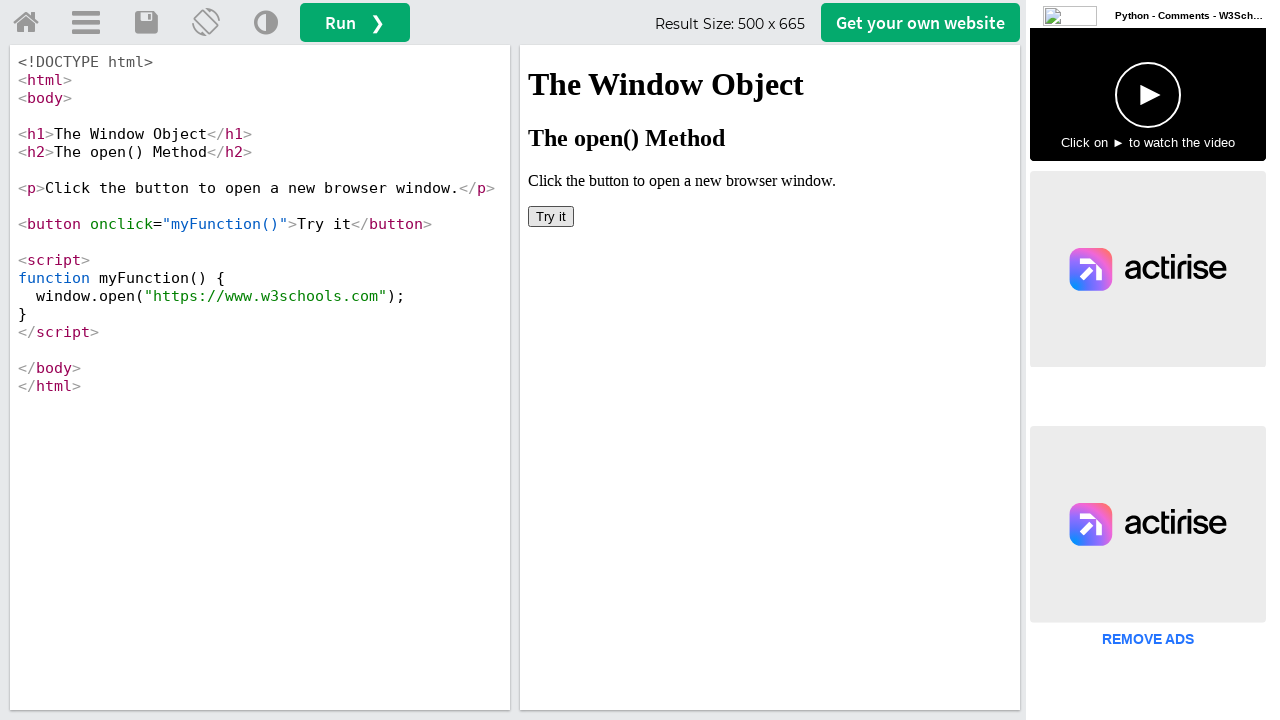